Tests alert handling by navigating to a sample form page, scrolling down, interacting with a form element, and accepting an alert dialog

Starting URL: http://softwaretesting-guru.blogspot.in/p/blog-page.html

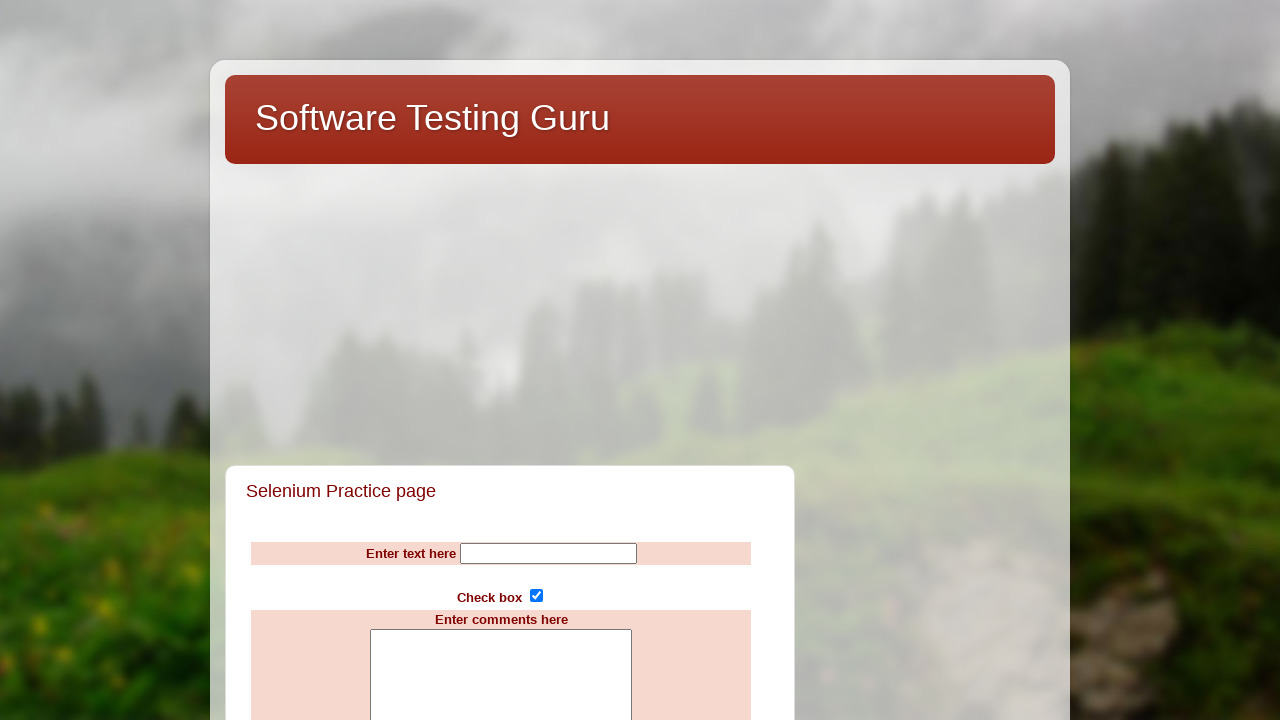

Navigated to sample form page
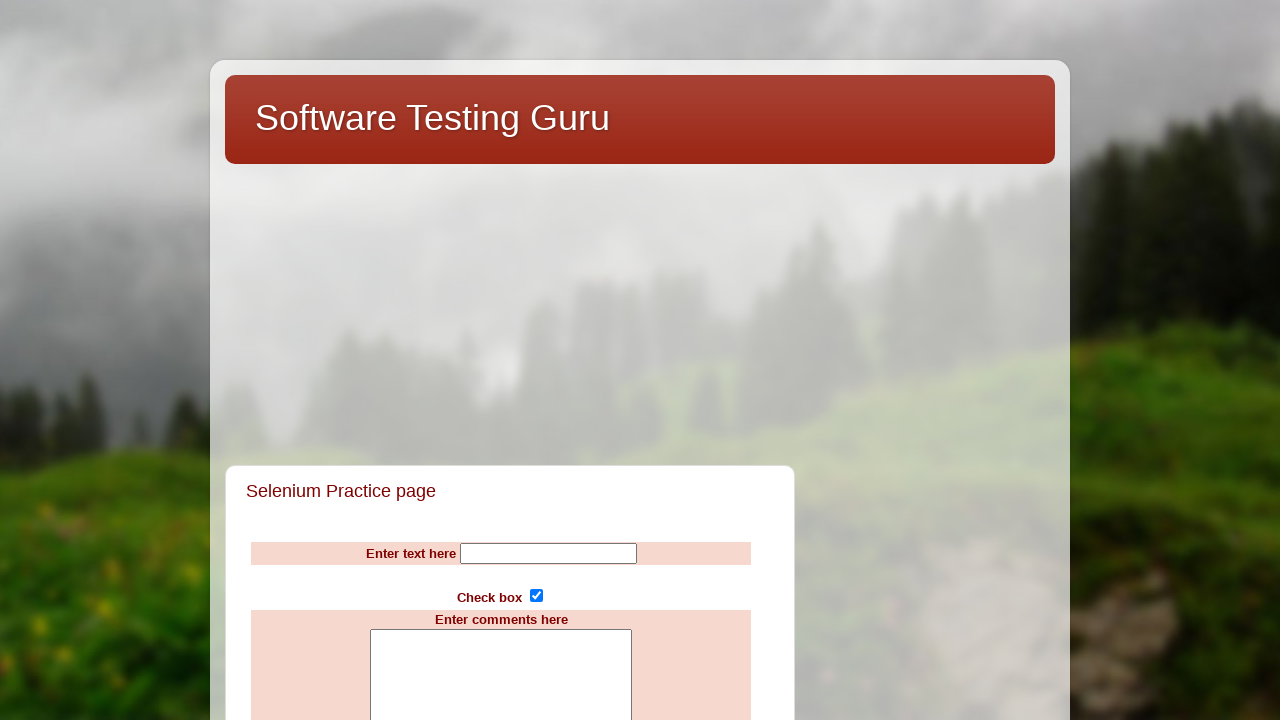

Scrolled down the page using PageDown key
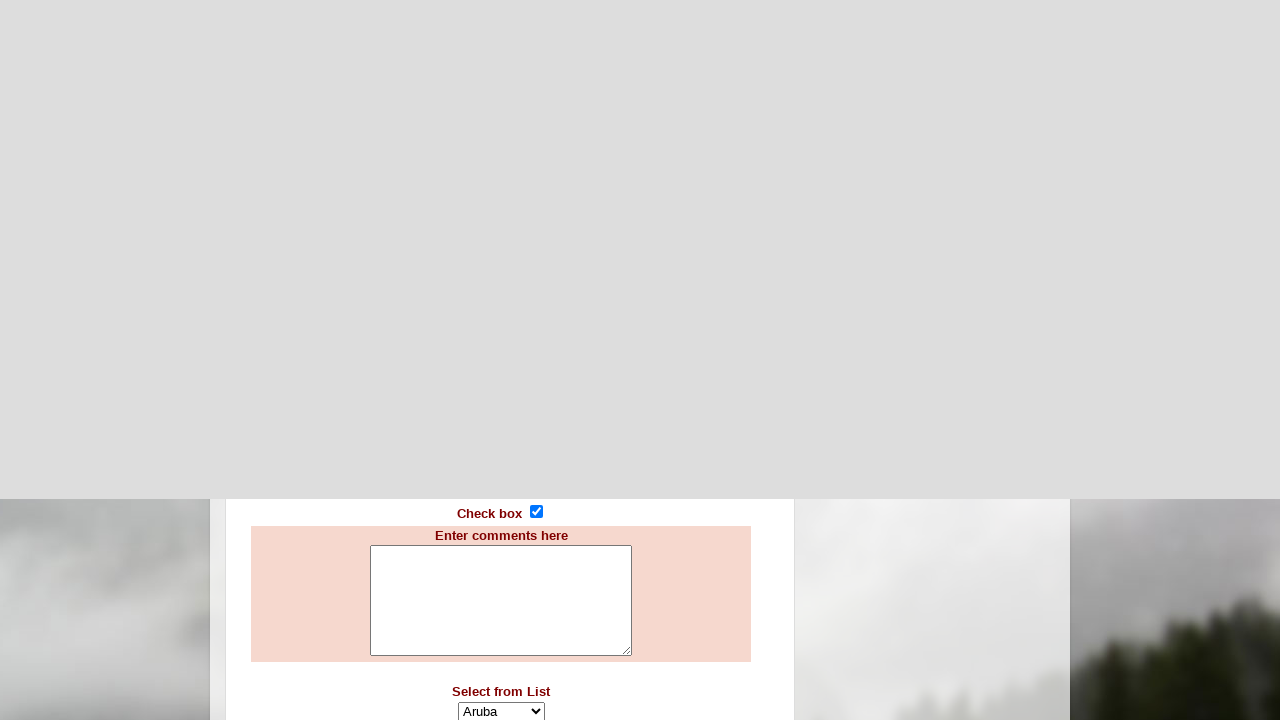

Clicked input element in sample form to trigger alert at (548, 361) on #sampleform > table > tbody > tr > td > input
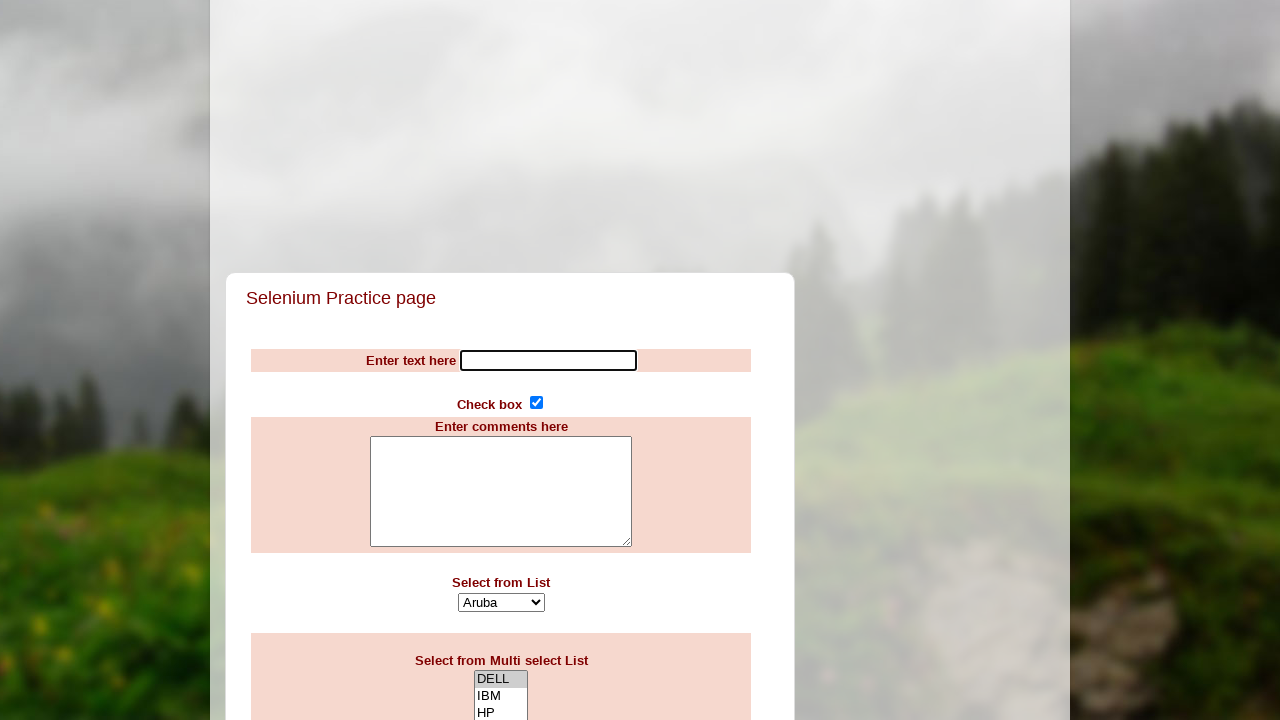

Set up dialog handler to accept alerts
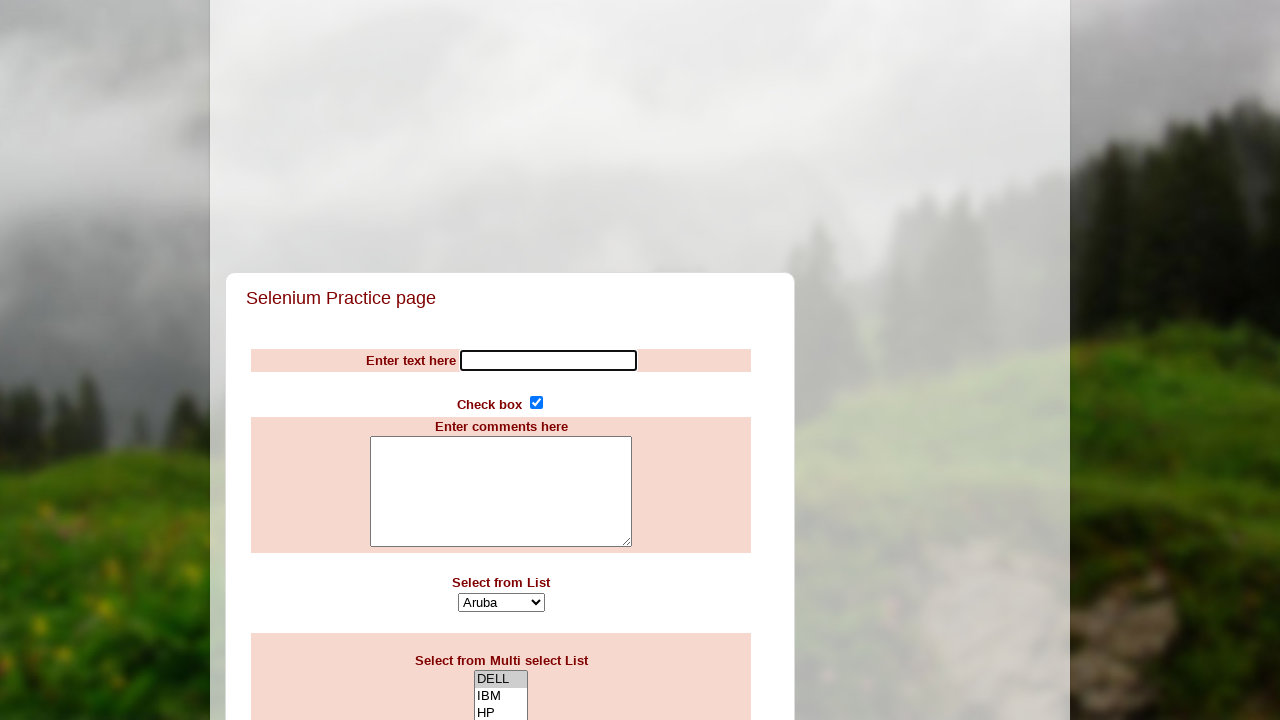

Waited for alert dialog to appear and be handled
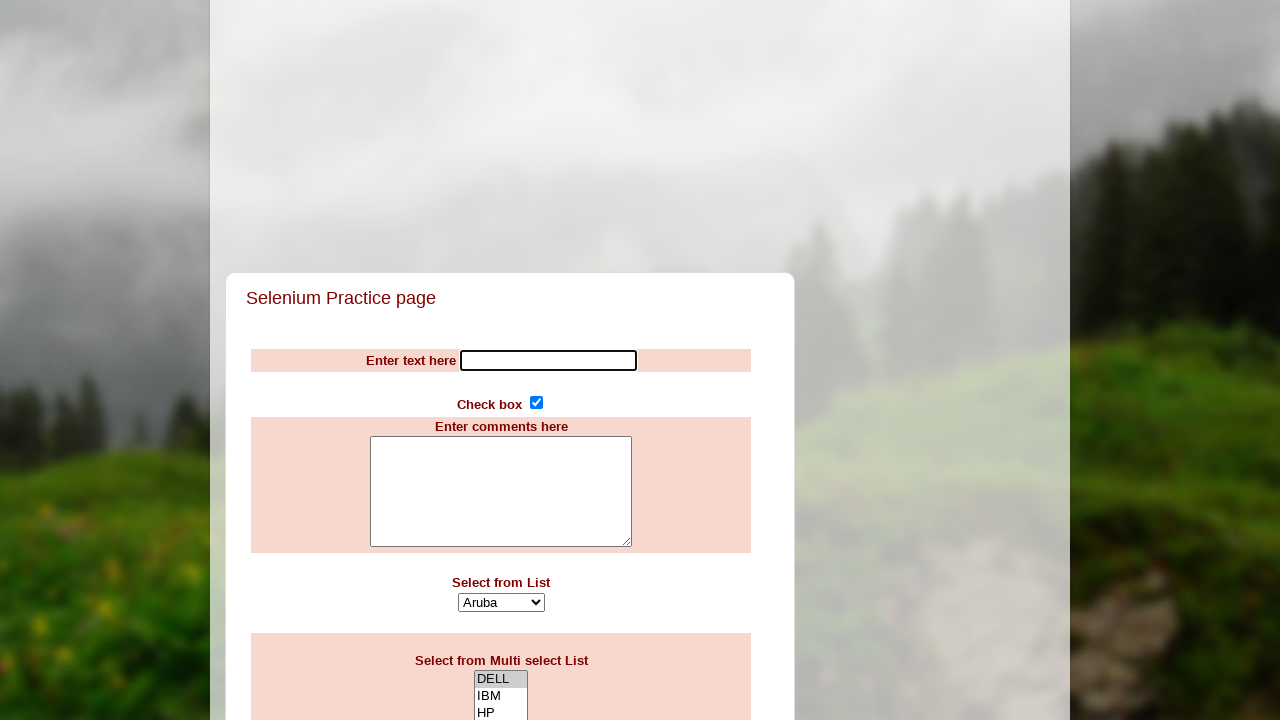

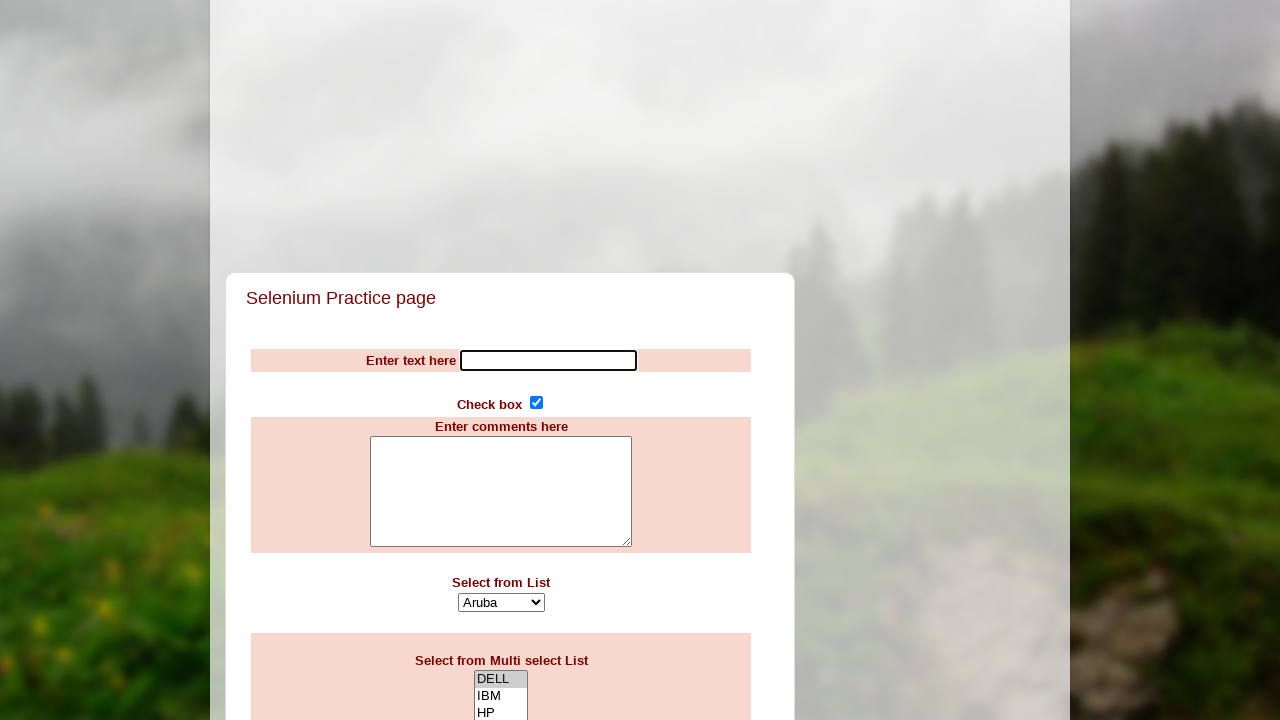